Tests table sorting by clicking the Due column header twice to verify descending order sorting

Starting URL: http://the-internet.herokuapp.com/tables

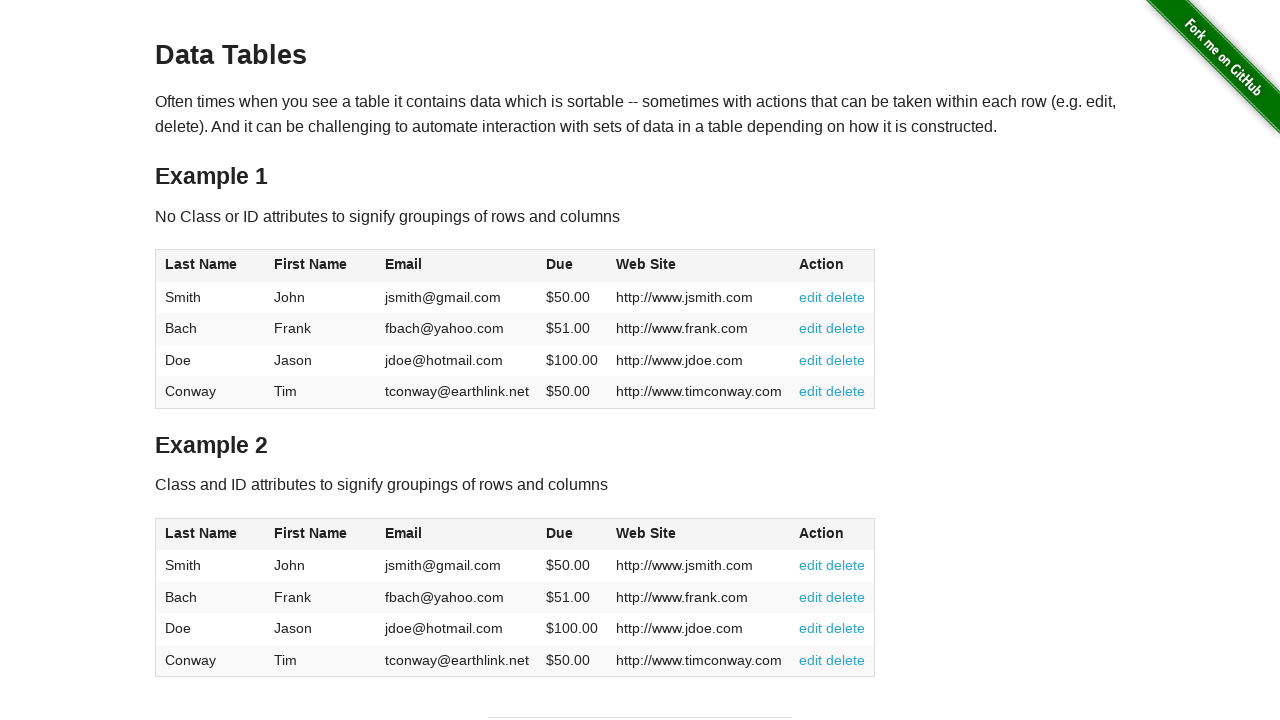

Clicked Due column header (4th column) first time for ascending sort at (572, 266) on #table1 thead tr th:nth-of-type(4)
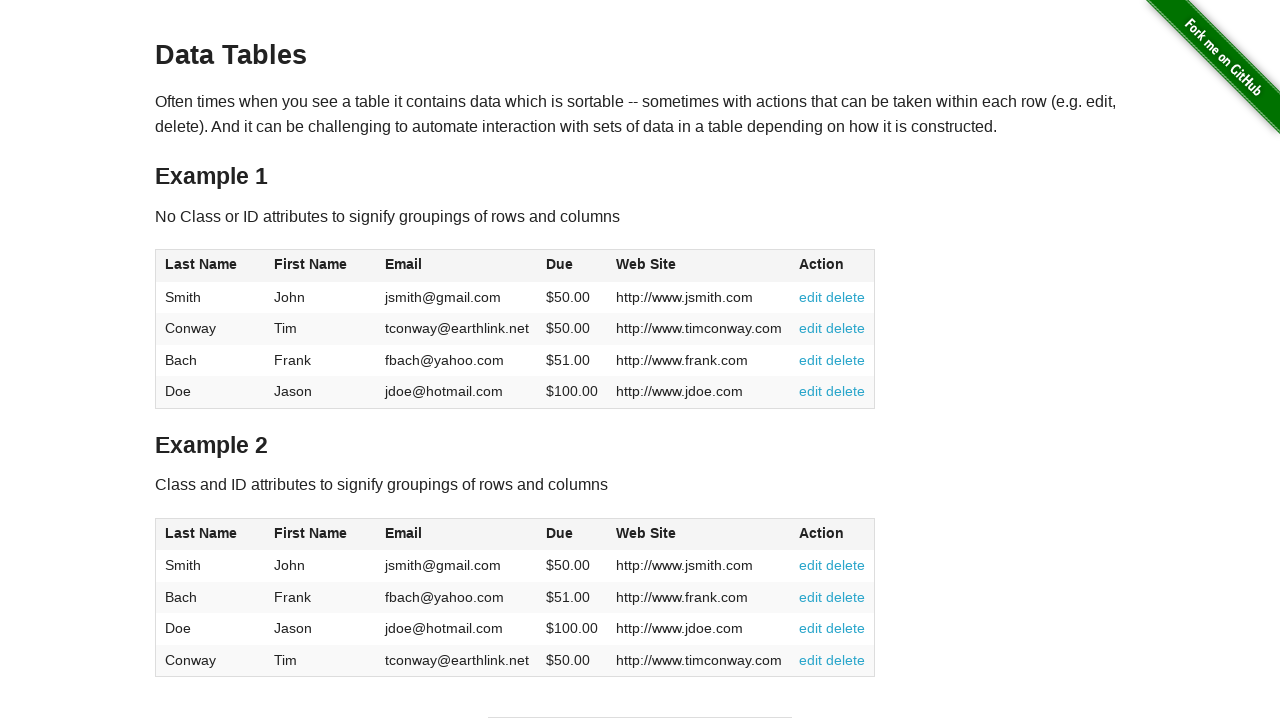

Clicked Due column header second time for descending sort at (572, 266) on #table1 thead tr th:nth-of-type(4)
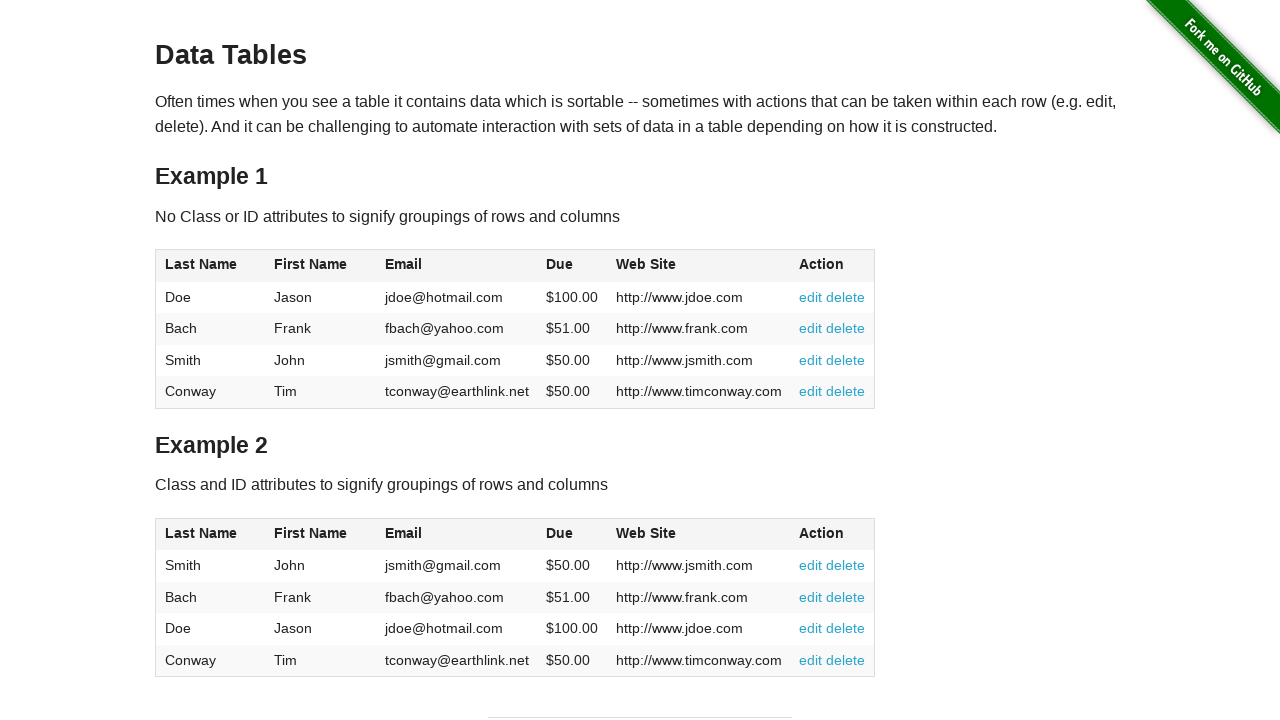

Table cells in Due column loaded and visible
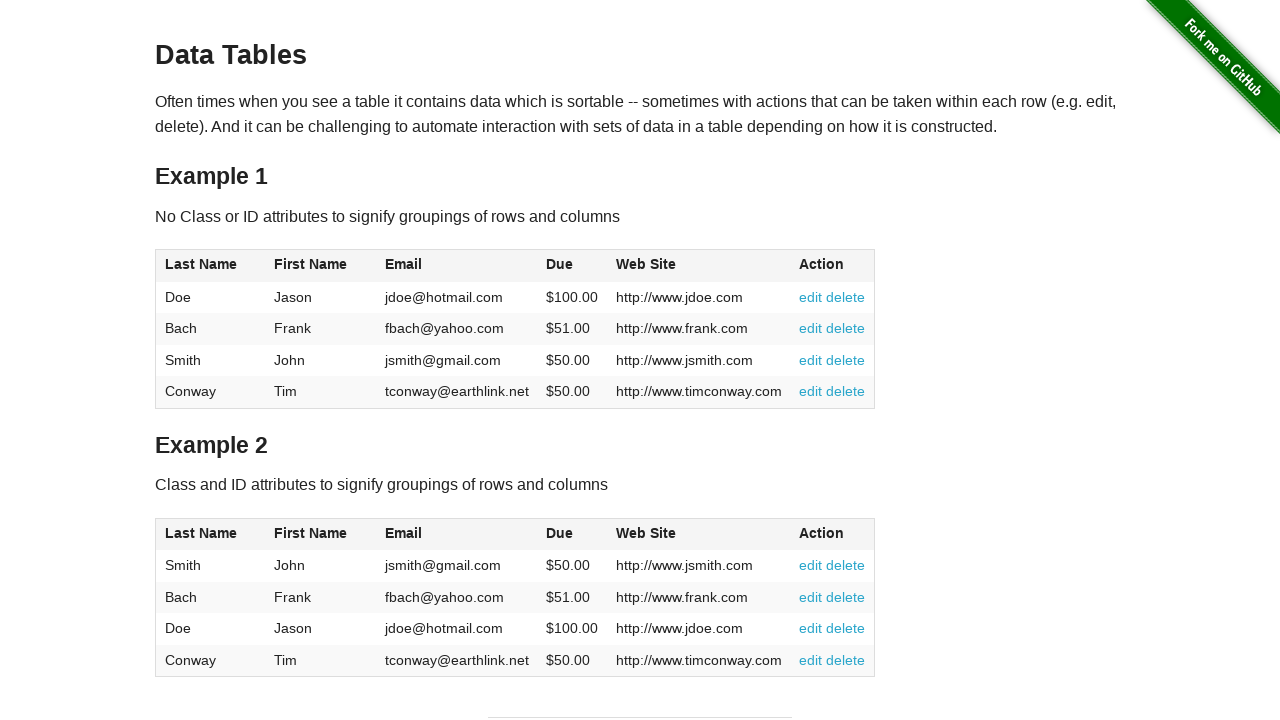

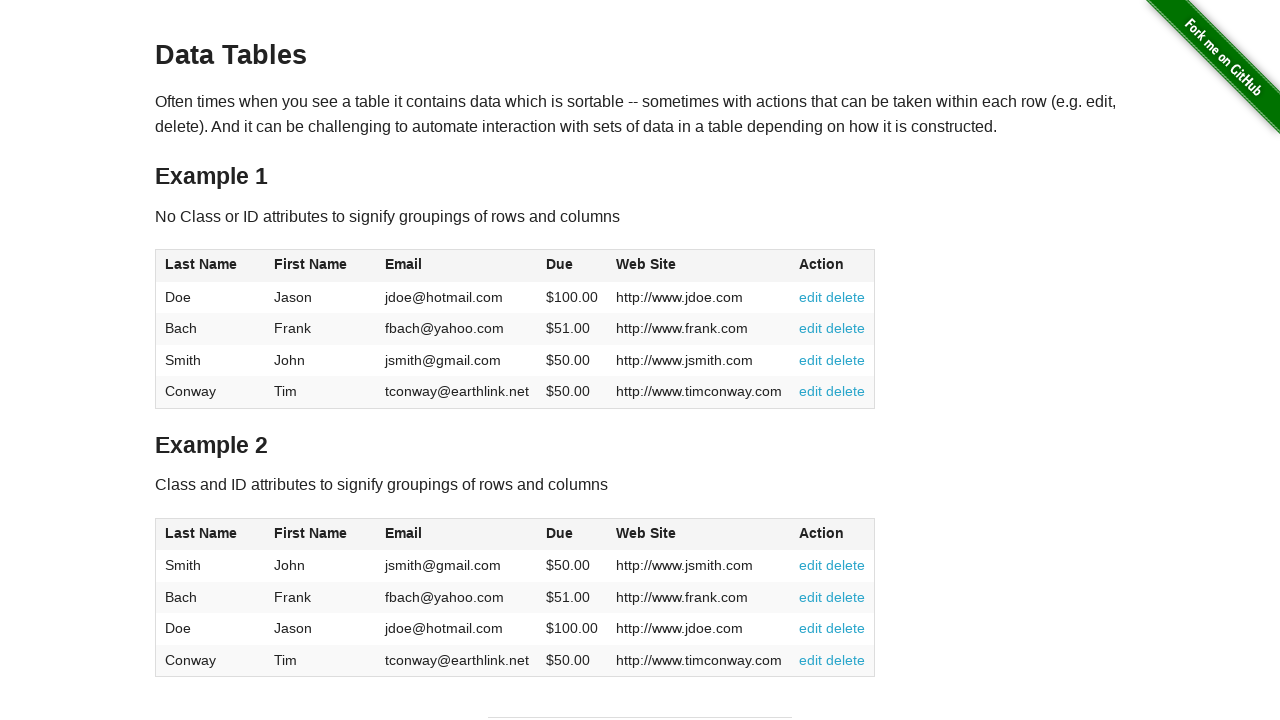